Tests date picker functionality by selecting a specific date (April 25, 2023) from a date of birth field on a dummy ticket booking form

Starting URL: https://www.dummyticket.com/dummy-ticket-for-visa-application/

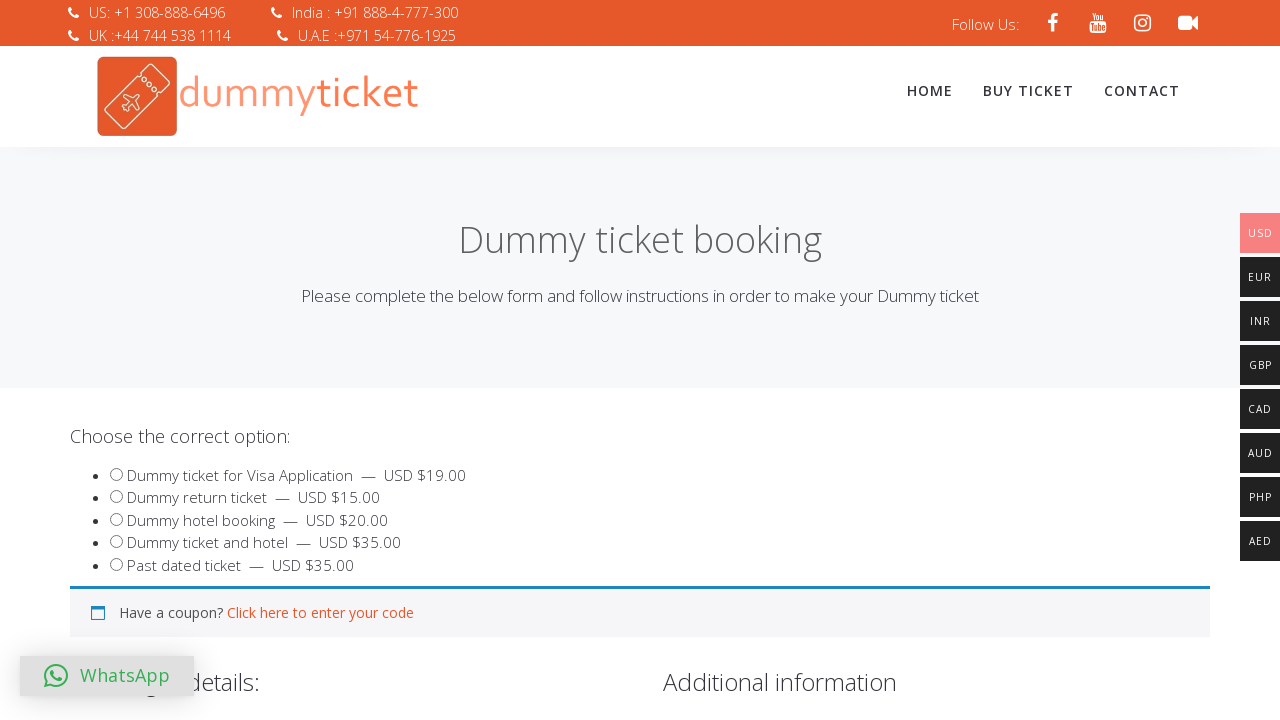

Clicked on date of birth field to open datepicker at (344, 360) on input[name='dob']
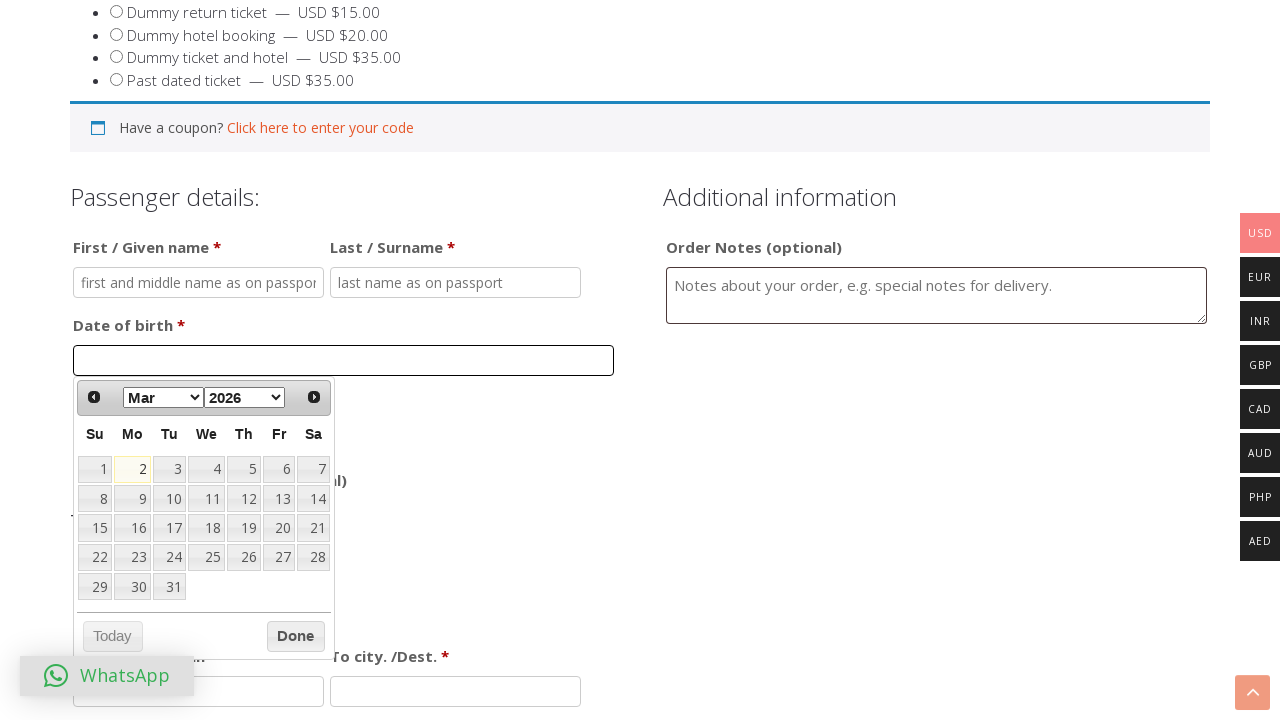

Selected April from month dropdown on select[aria-label='Select month']
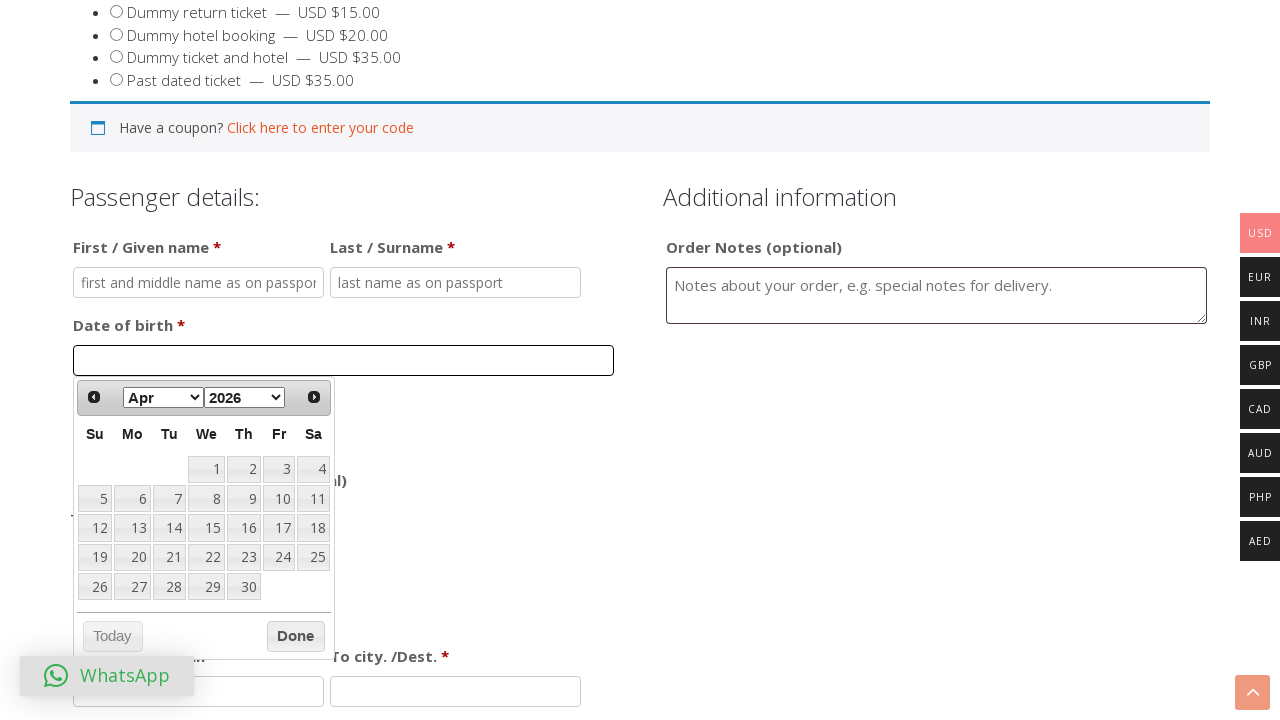

Selected 2023 from year dropdown on select[aria-label='Select year']
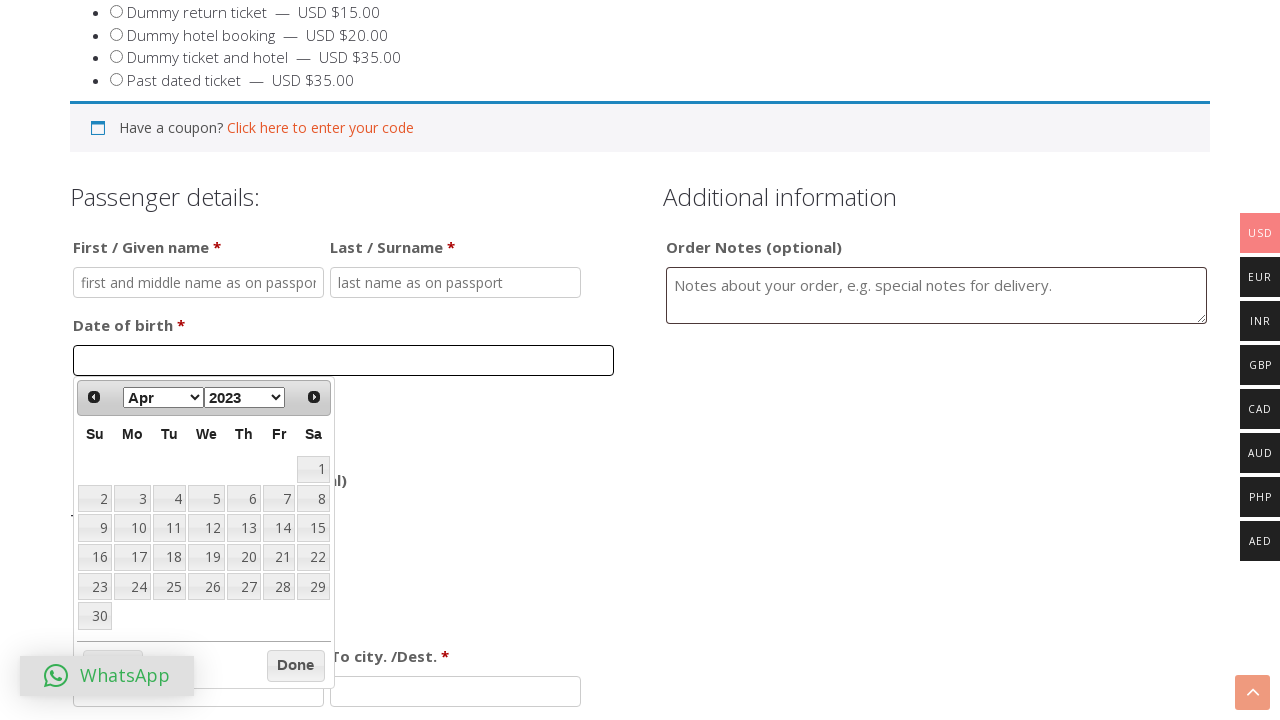

Clicked on date 25 to select April 25, 2023 at (169, 587) on xpath=//table[@class='ui-datepicker-calendar']/tbody/tr/td/a[text()='25']
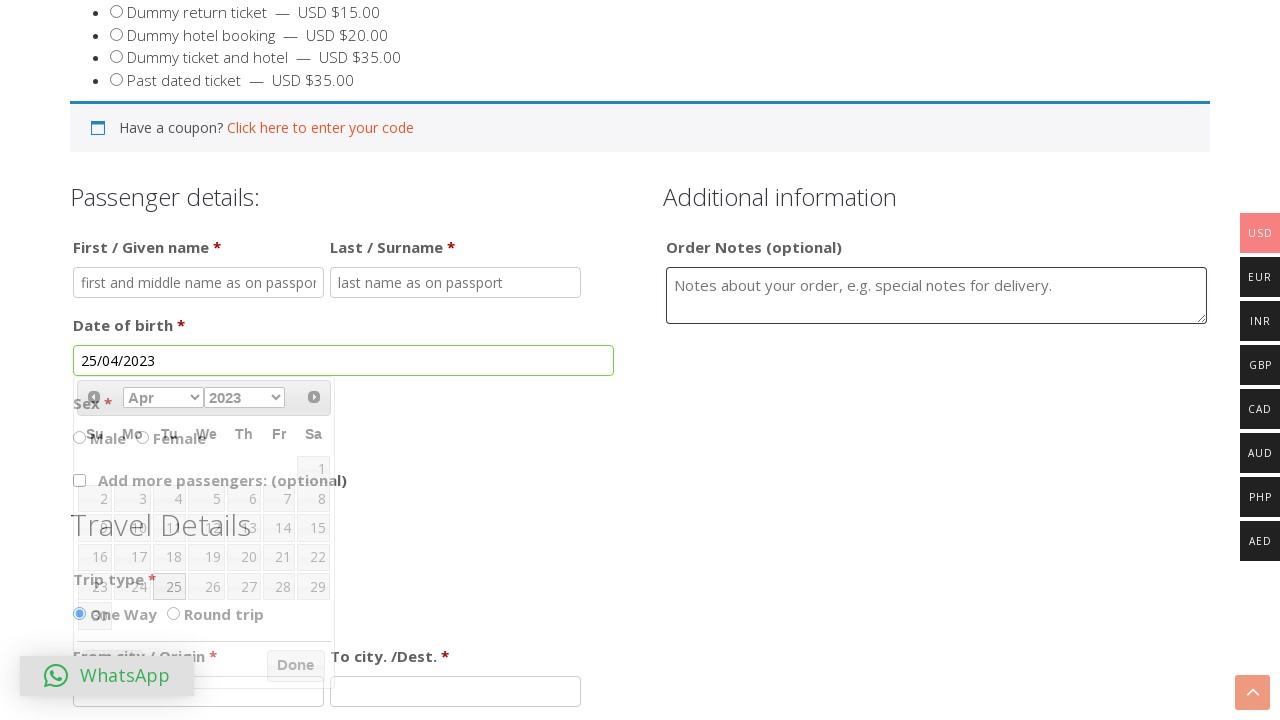

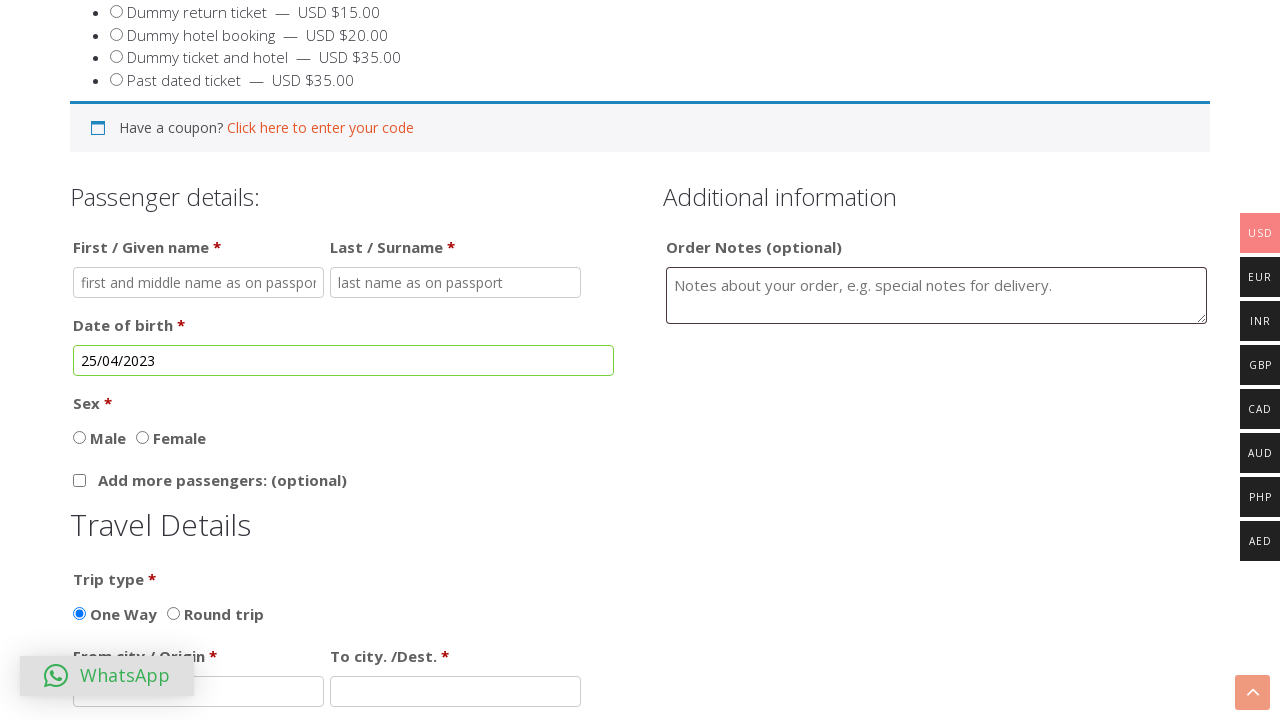